Tests adding a Samsung Galaxy S6 phone to the shopping cart on DemoBlaze e-commerce site, then navigates to the cart and verifies the item was added correctly.

Starting URL: https://www.demoblaze.com/index.html

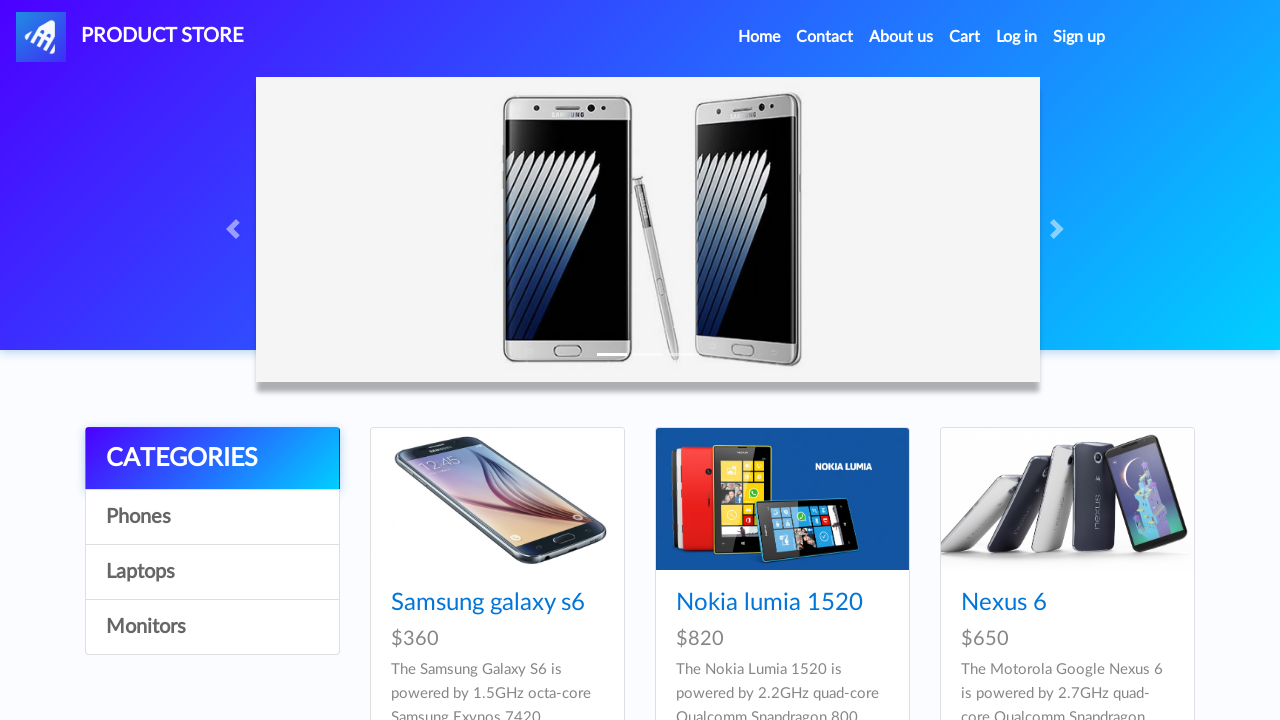

Clicked on Phones category at (212, 517) on //a[@onclick="byCat('phone')"]
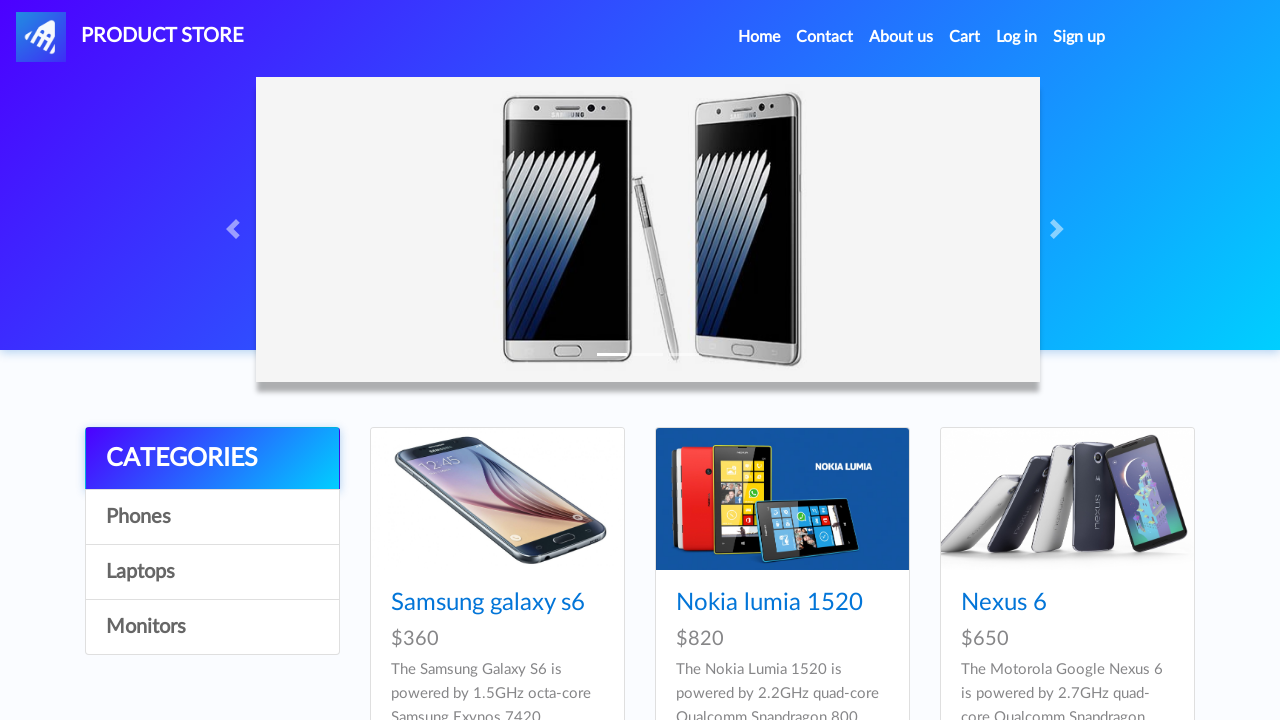

Phones list loaded and Samsung Galaxy S6 is visible
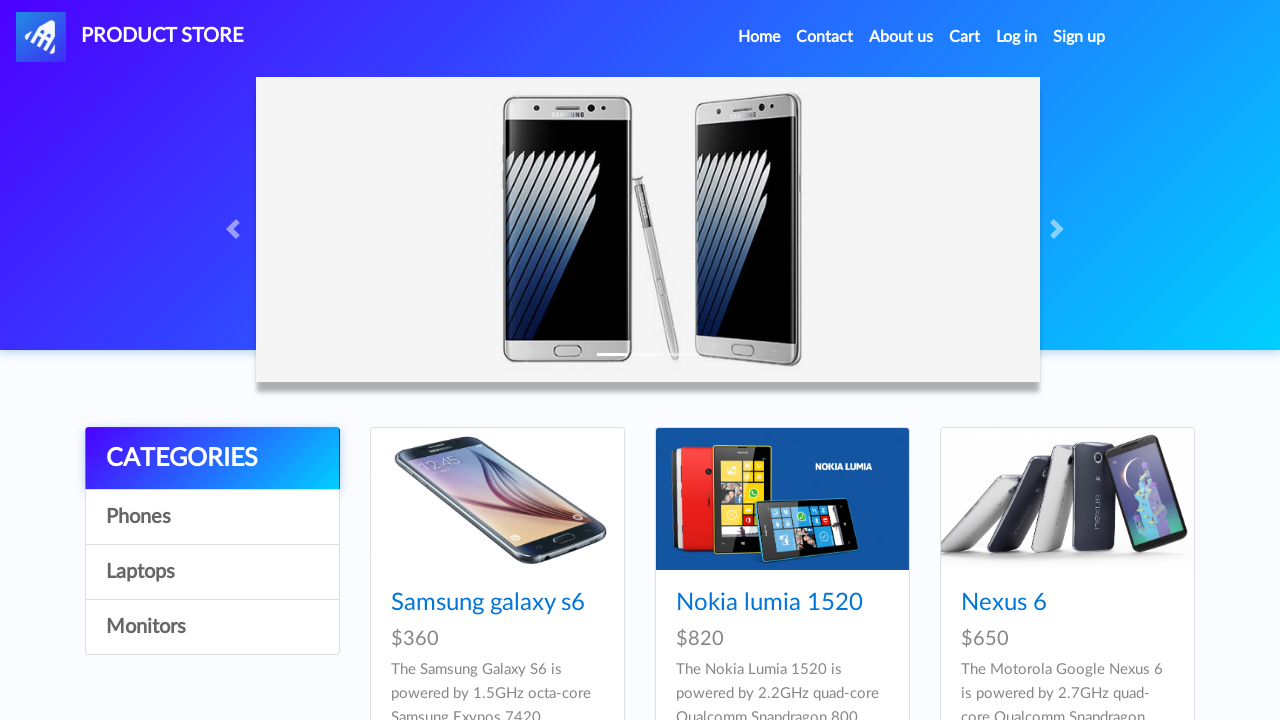

Clicked on Samsung Galaxy S6 product at (497, 499) on //a[@href="prod.html?idp_=1"]
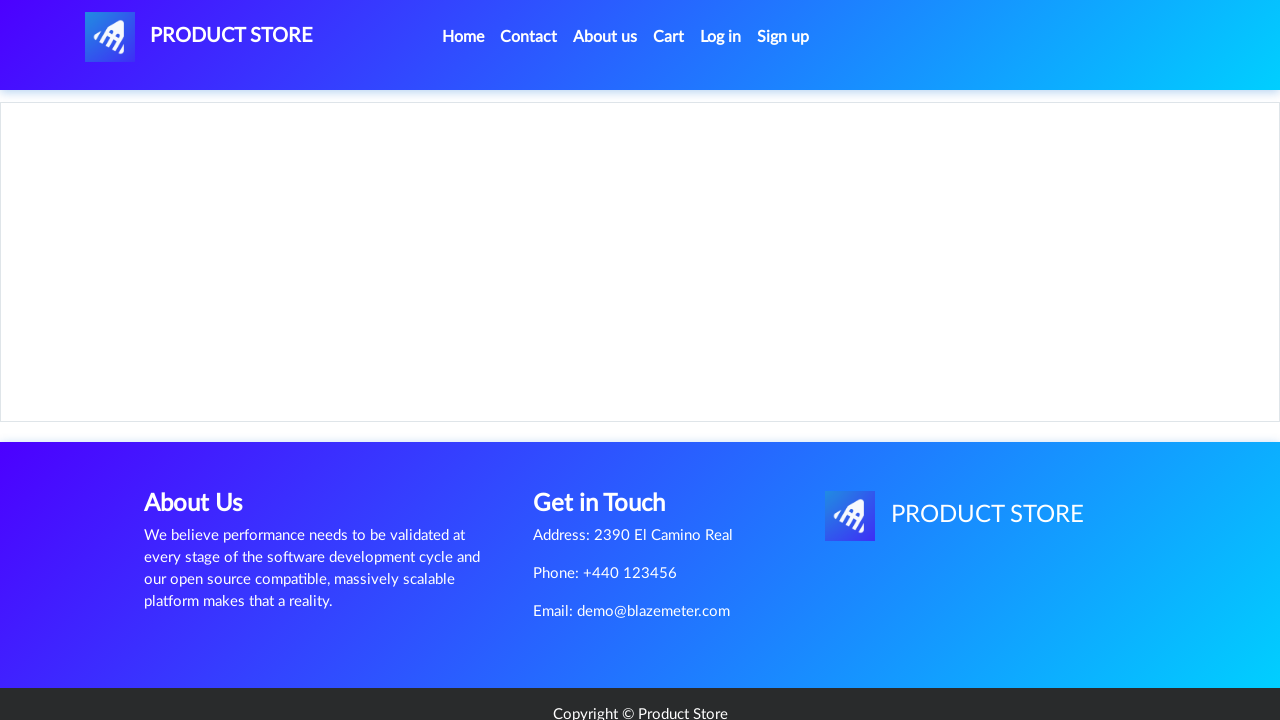

Add to Cart button is visible on product page
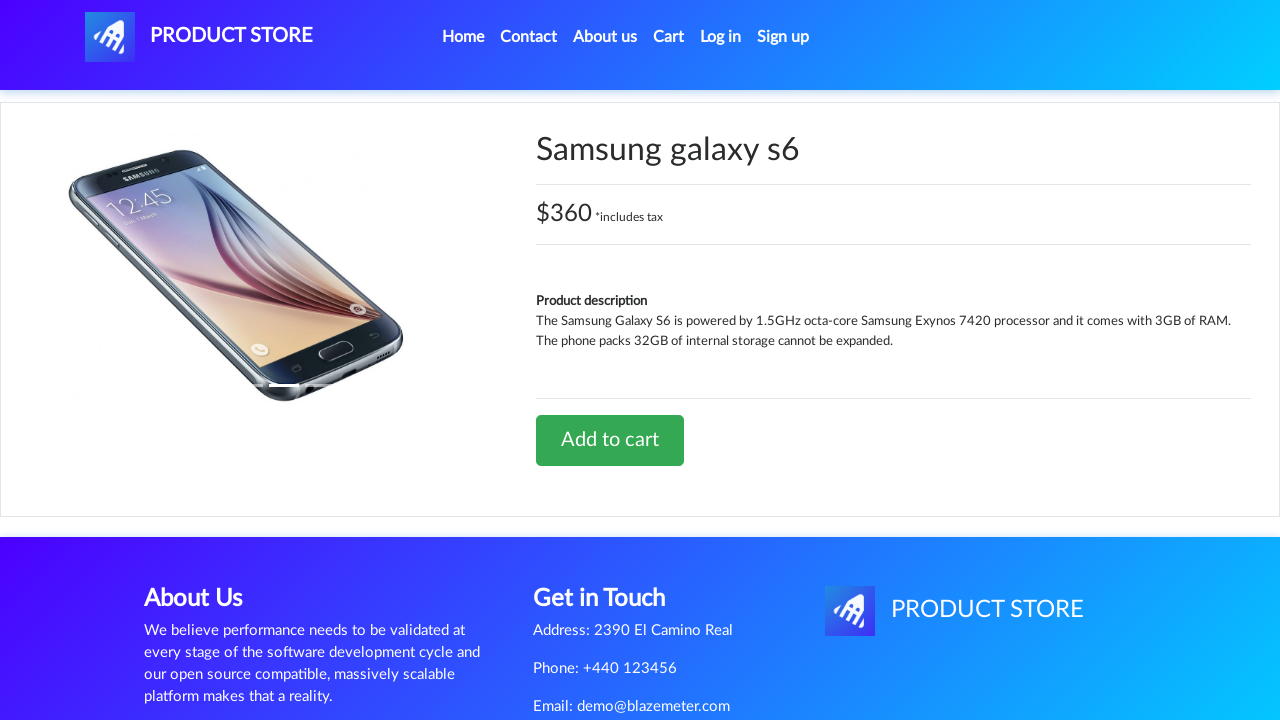

Clicked Add to Cart button for Samsung Galaxy S6 at (610, 440) on //a[@onclick="addToCart(1)"]
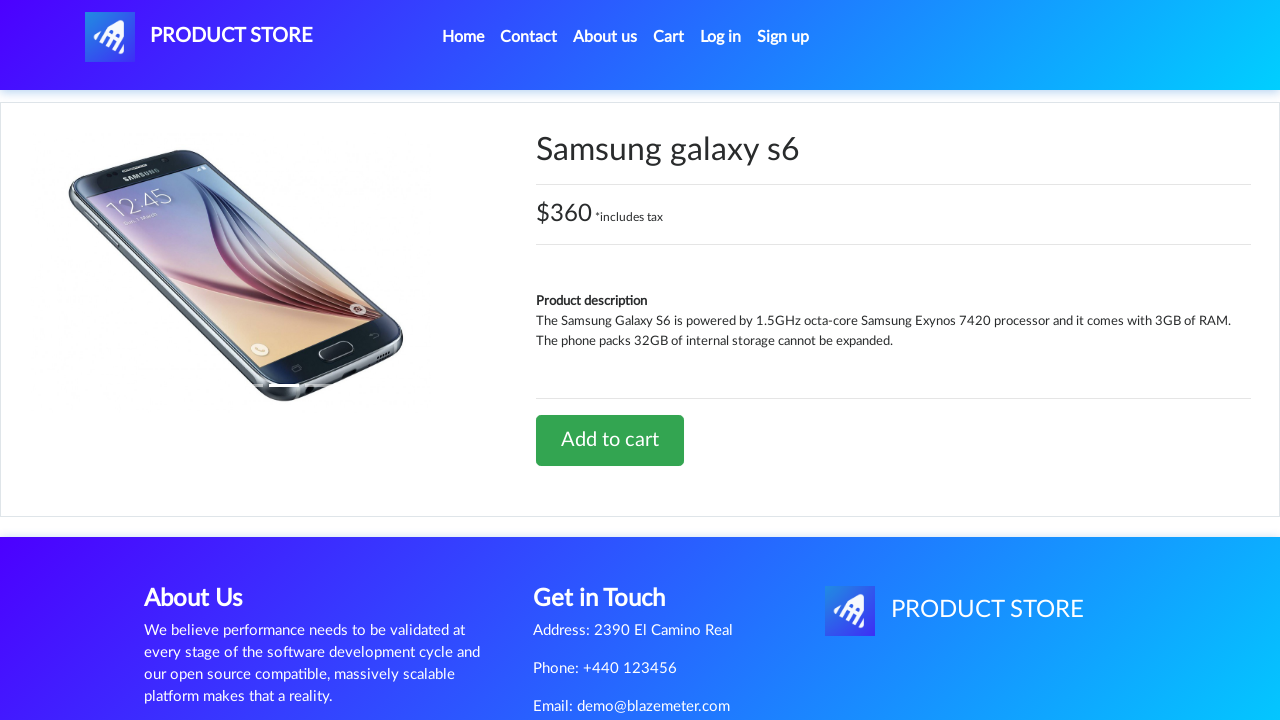

Accepted confirmation alert after adding item to cart
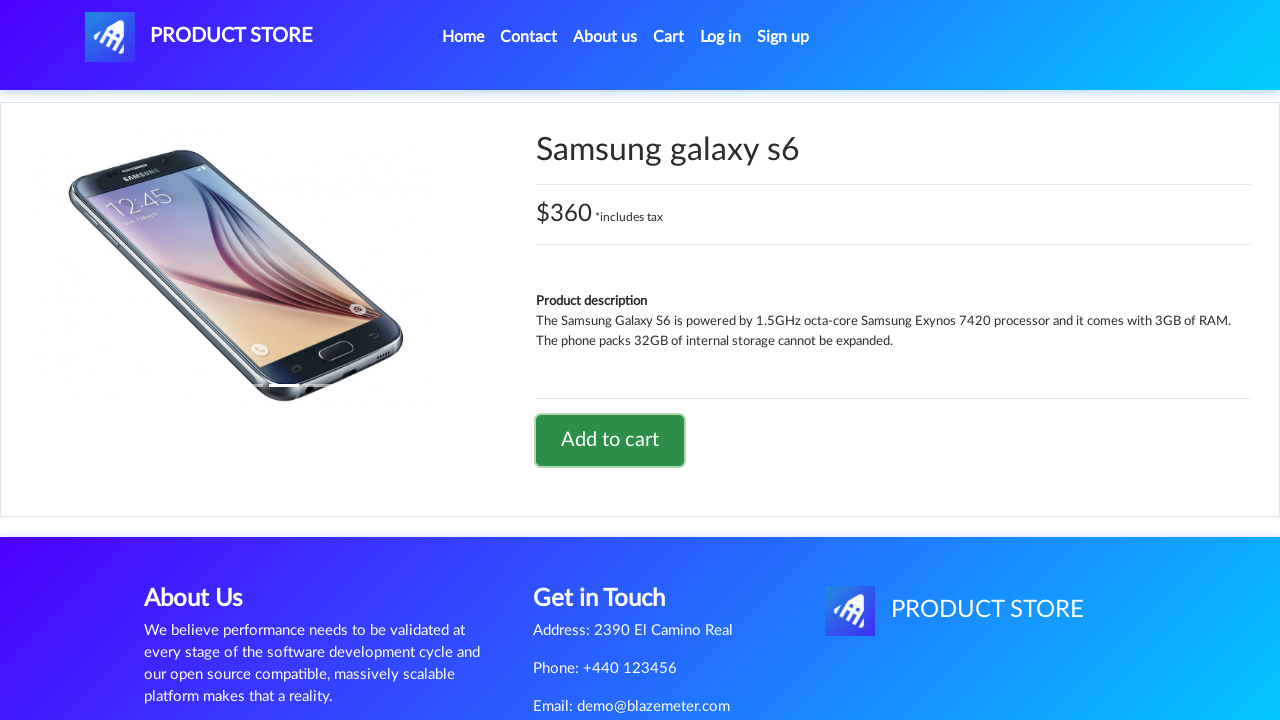

Clicked on Cart link to navigate to shopping cart at (669, 37) on #cartur
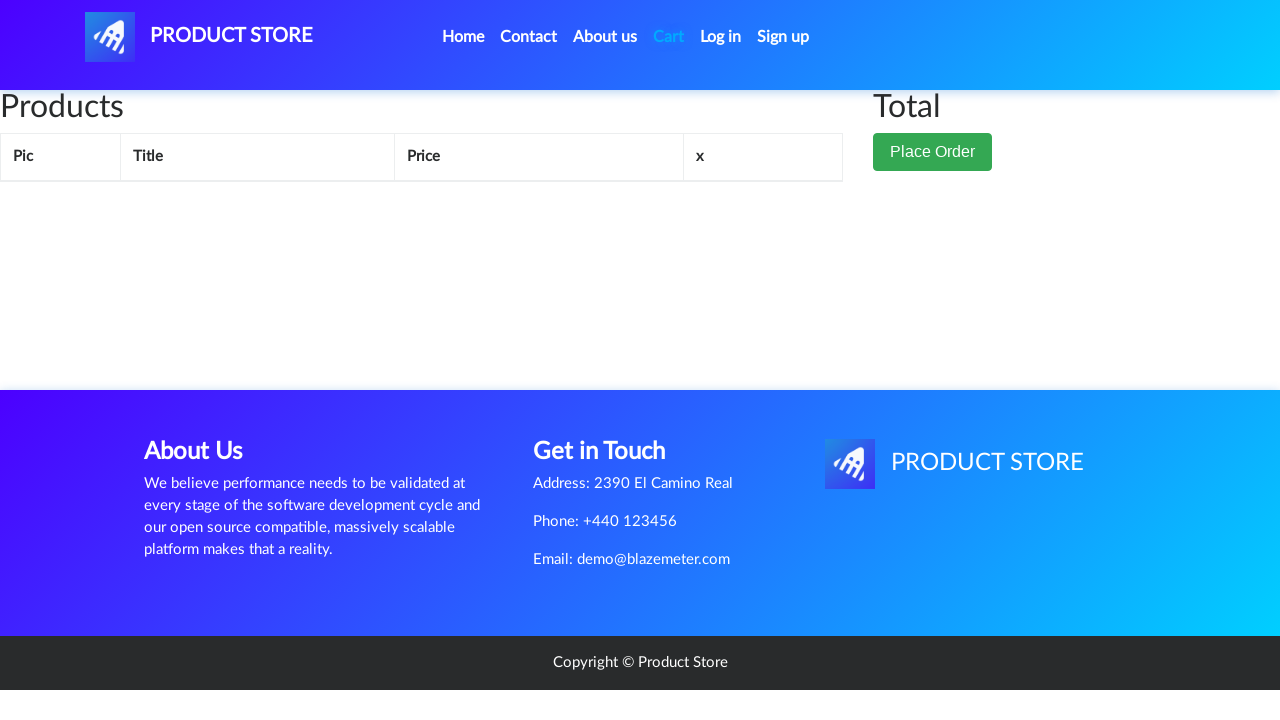

Cart loaded and Samsung Galaxy S6 is visible in the cart
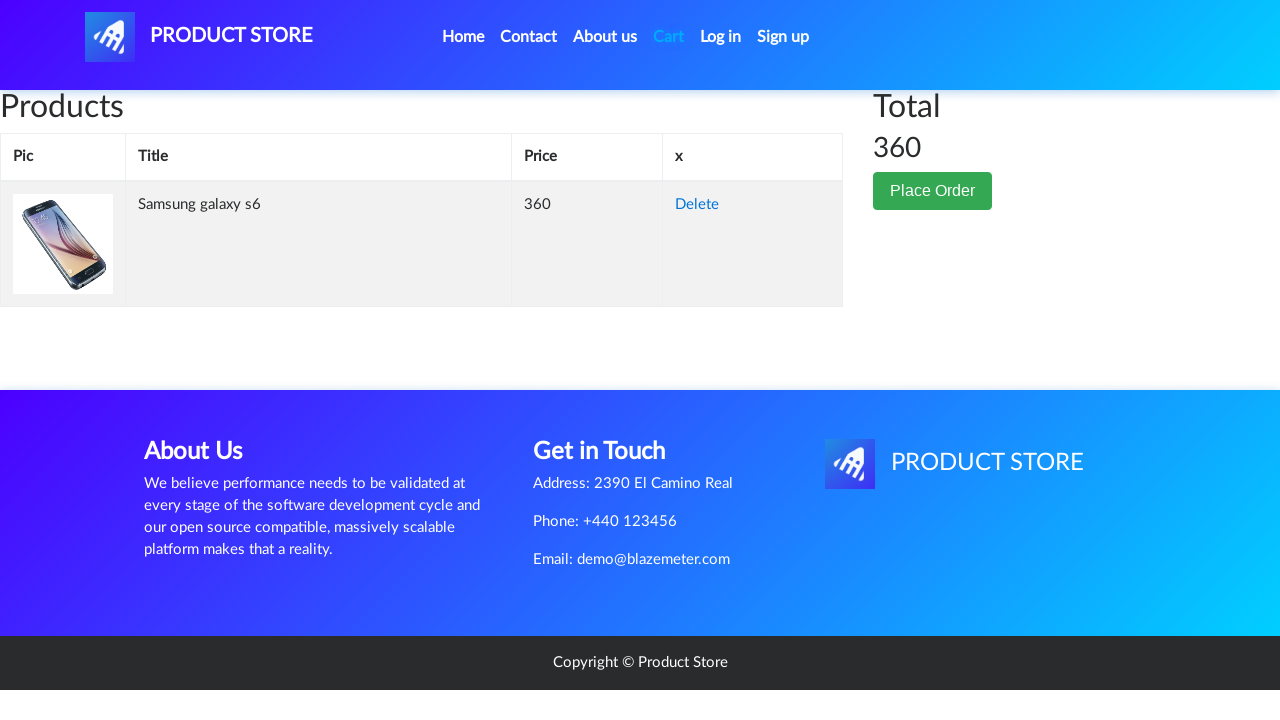

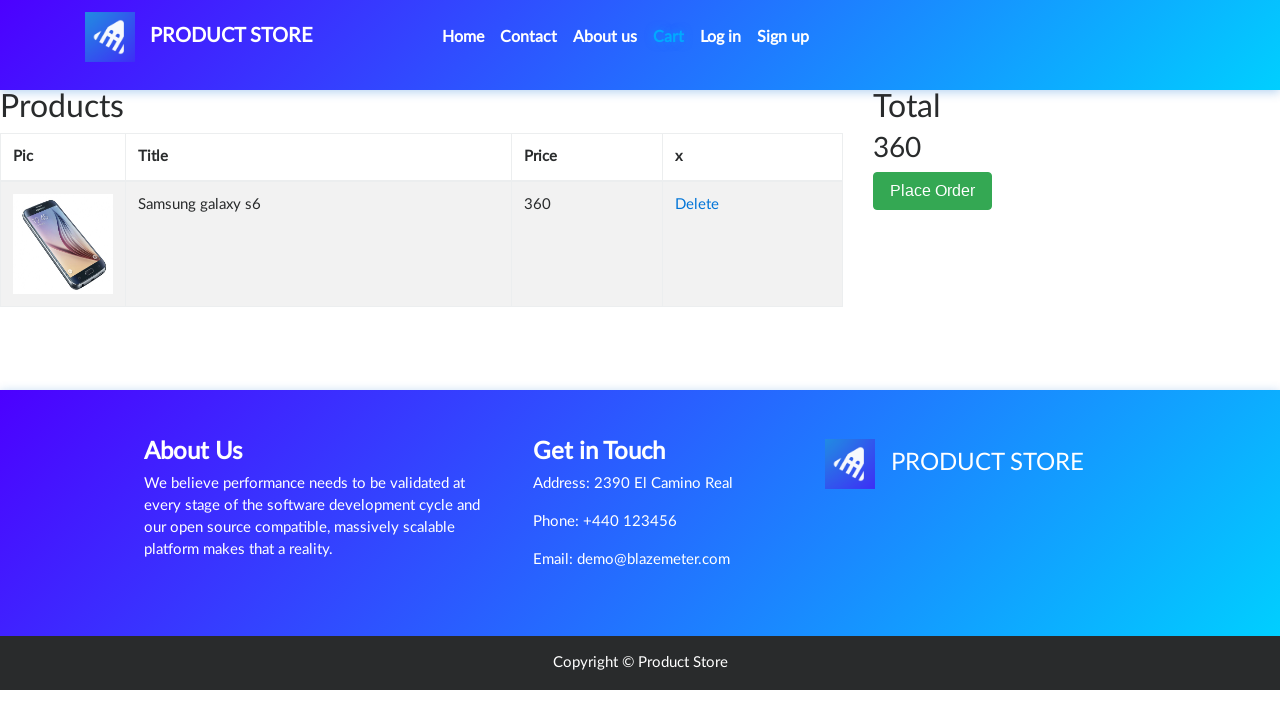